Tests JavaScript prompt dialog by clicking the third button, entering a name in the prompt, accepting it, and verifying the result message contains the entered name

Starting URL: https://the-internet.herokuapp.com/javascript_alerts

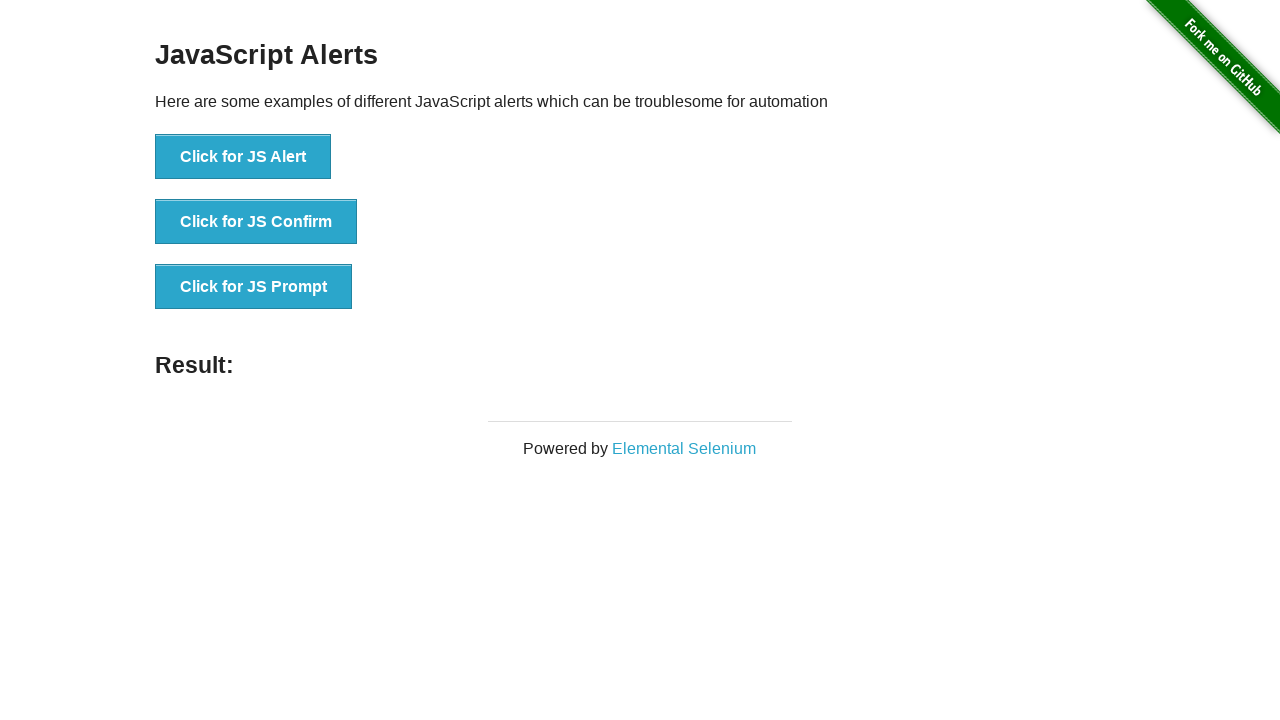

Set up dialog handler to accept prompt with 'Marcus Thompson'
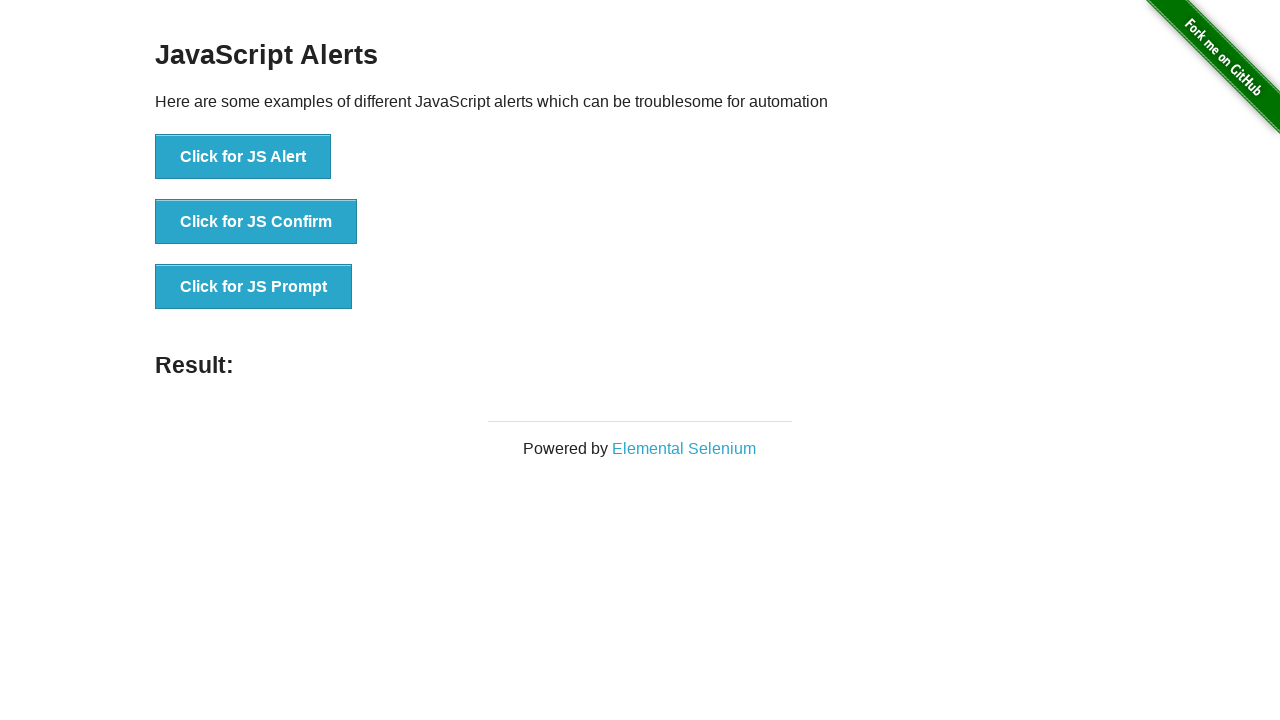

Clicked the JS Prompt button at (254, 287) on xpath=//button[text()='Click for JS Prompt']
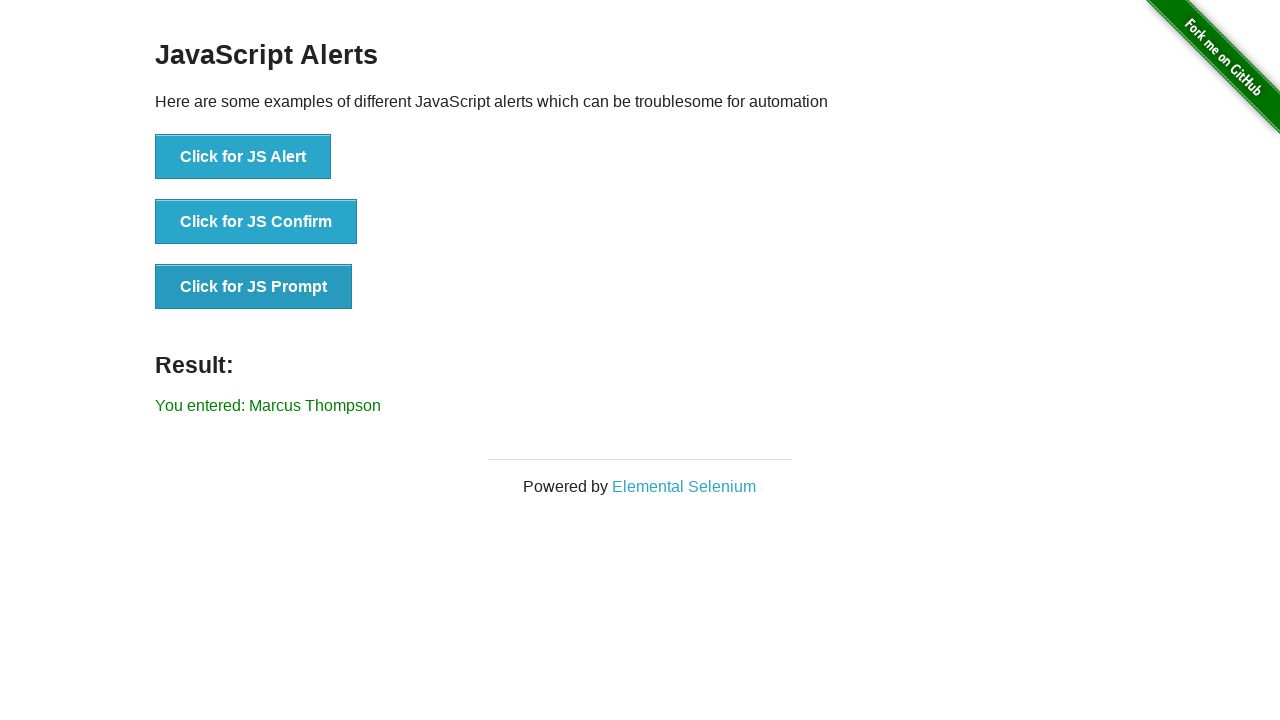

Result message element loaded
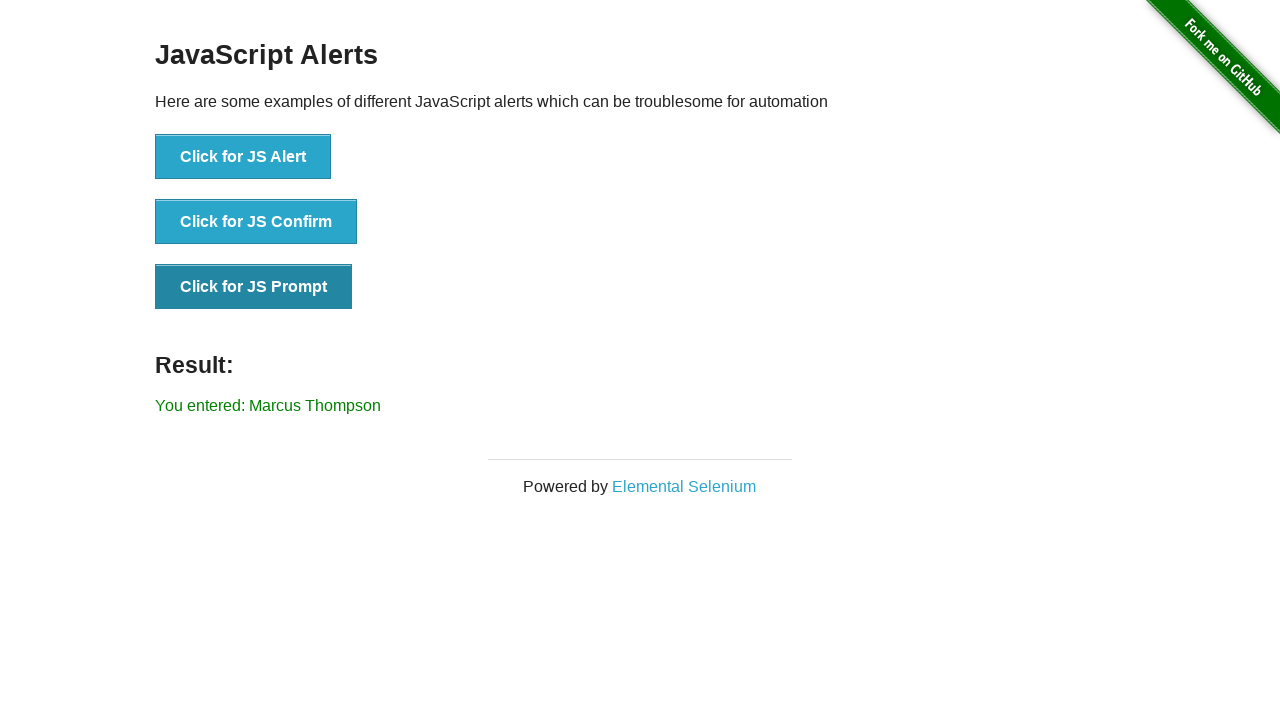

Retrieved result text: 'You entered: Marcus Thompson'
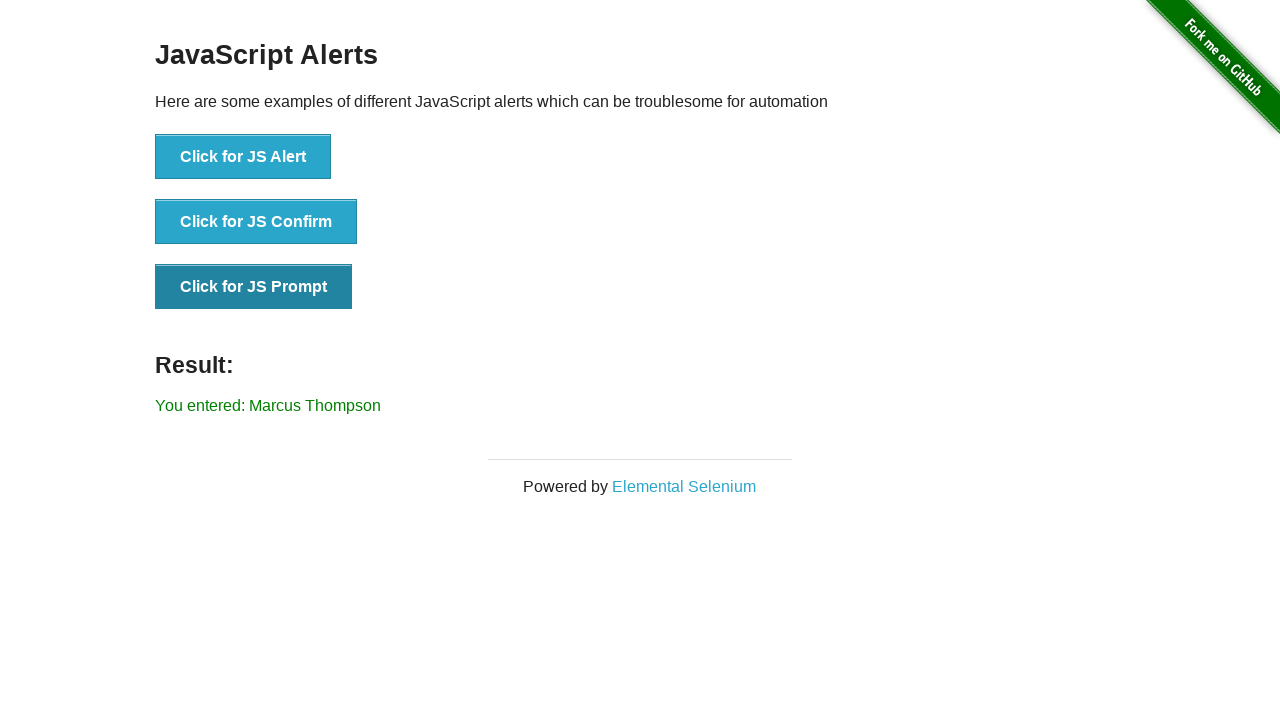

Verified that result message contains 'Marcus Thompson'
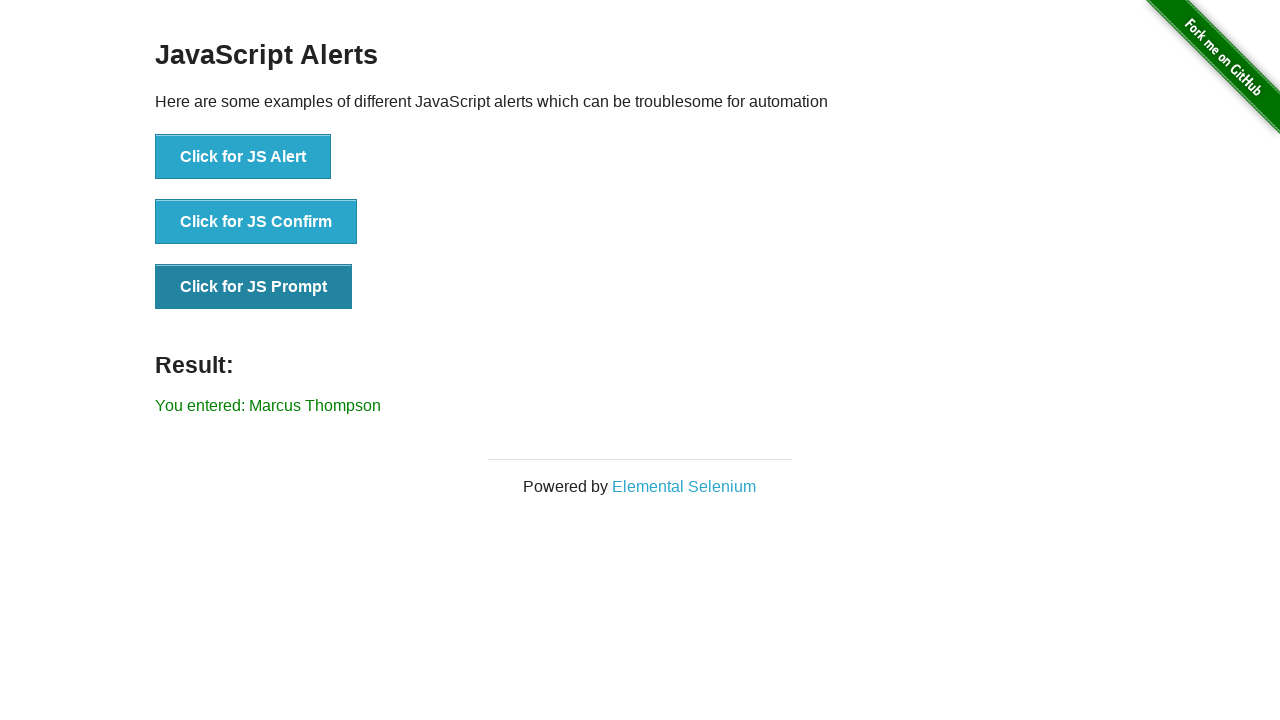

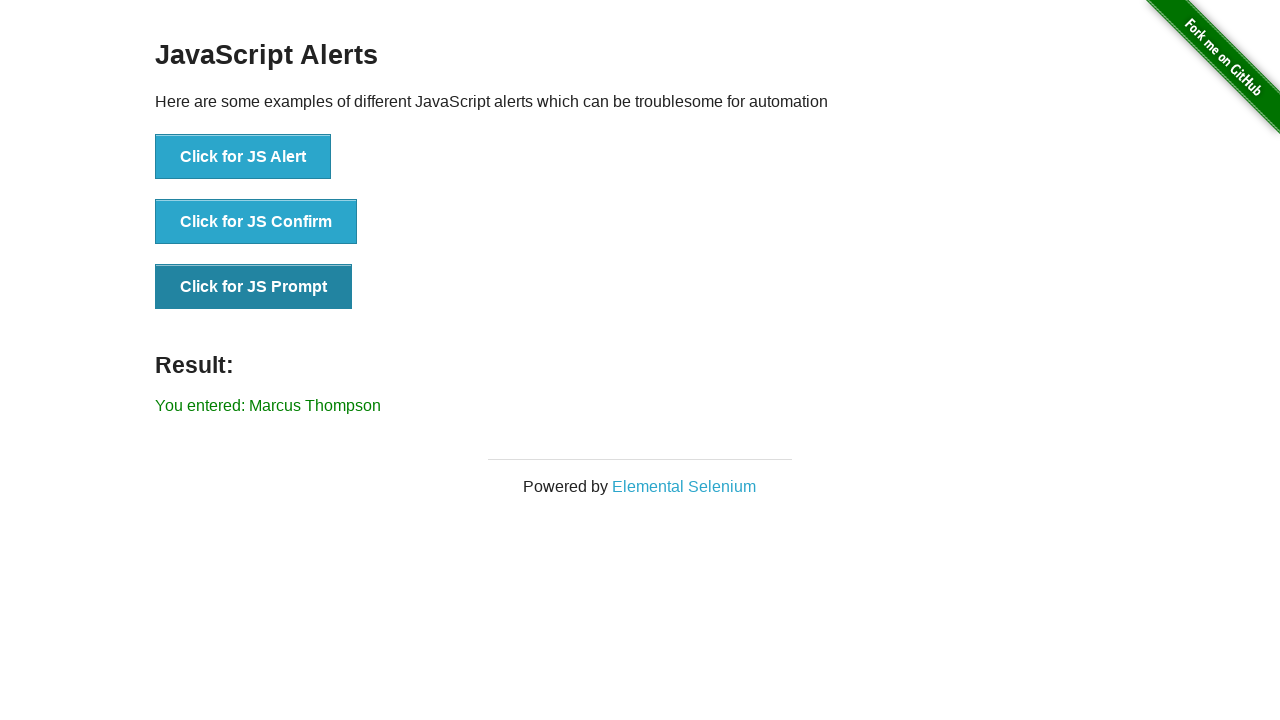